Tests drag and drop functionality by dragging an element onto a drop target and verifying the background color changes

Starting URL: https://demoqa.com/droppable

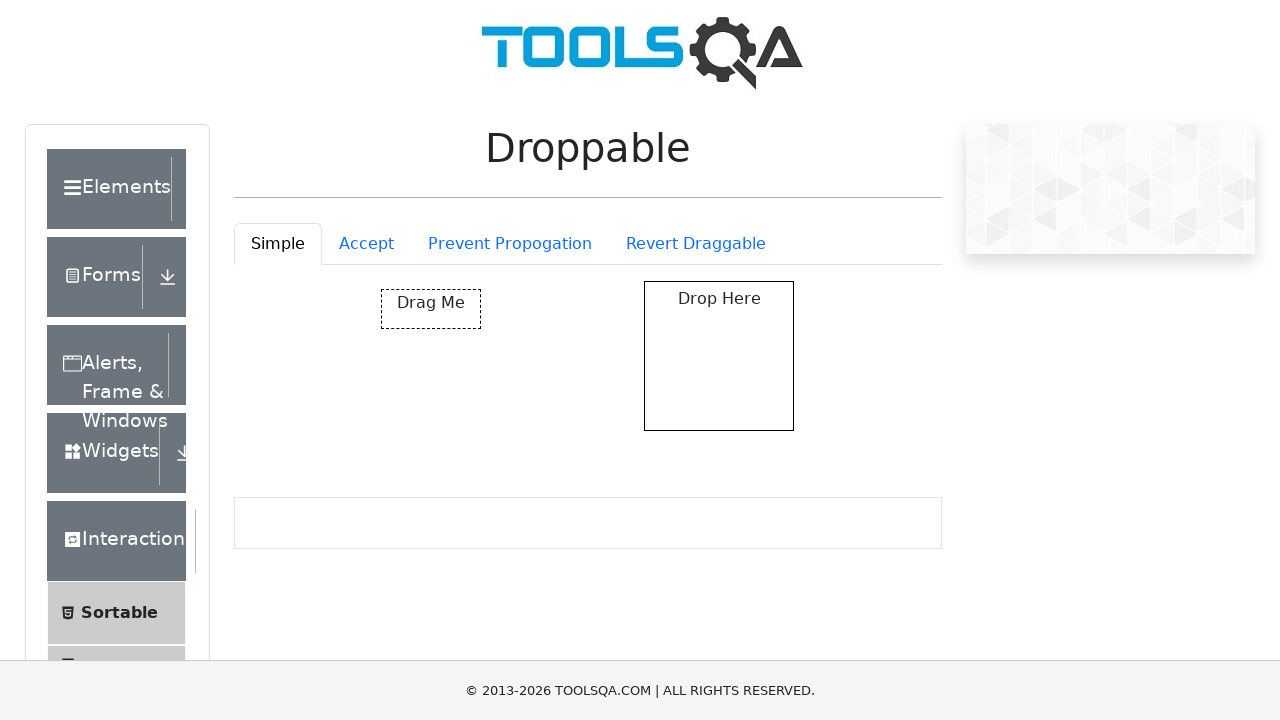

Dragged draggable element onto drop target at (719, 356)
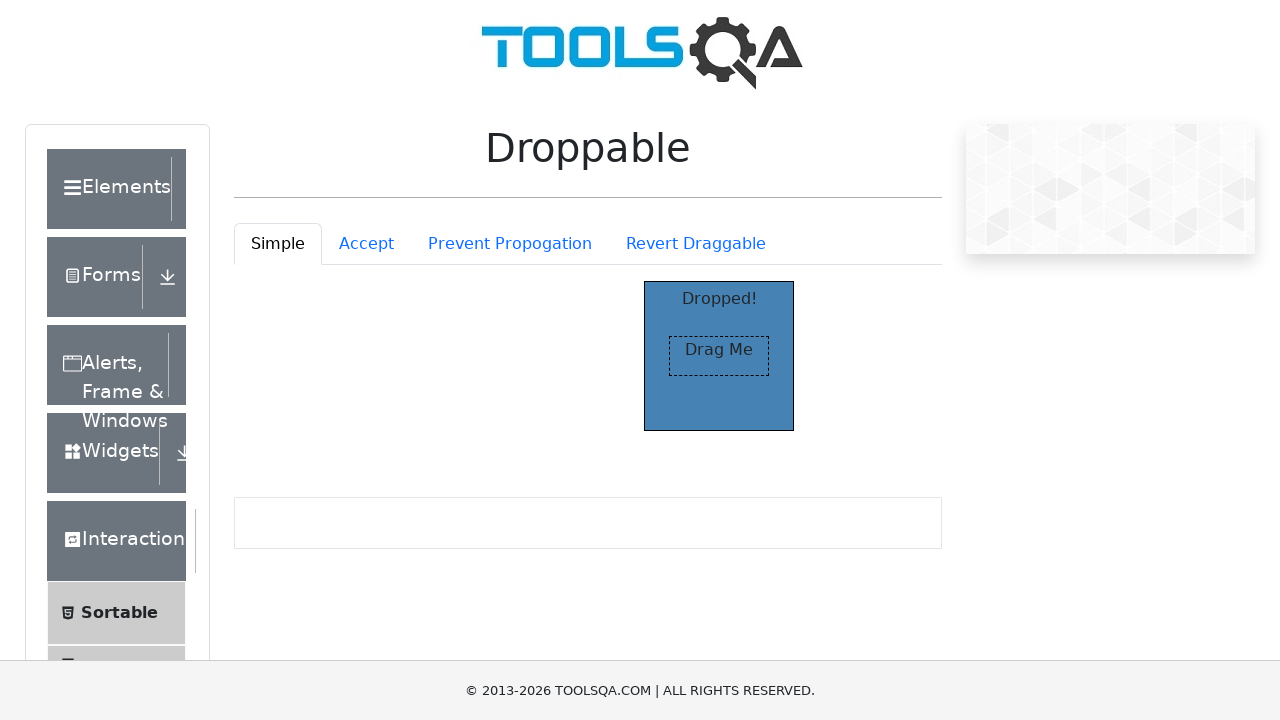

Drop target element confirmed to be present
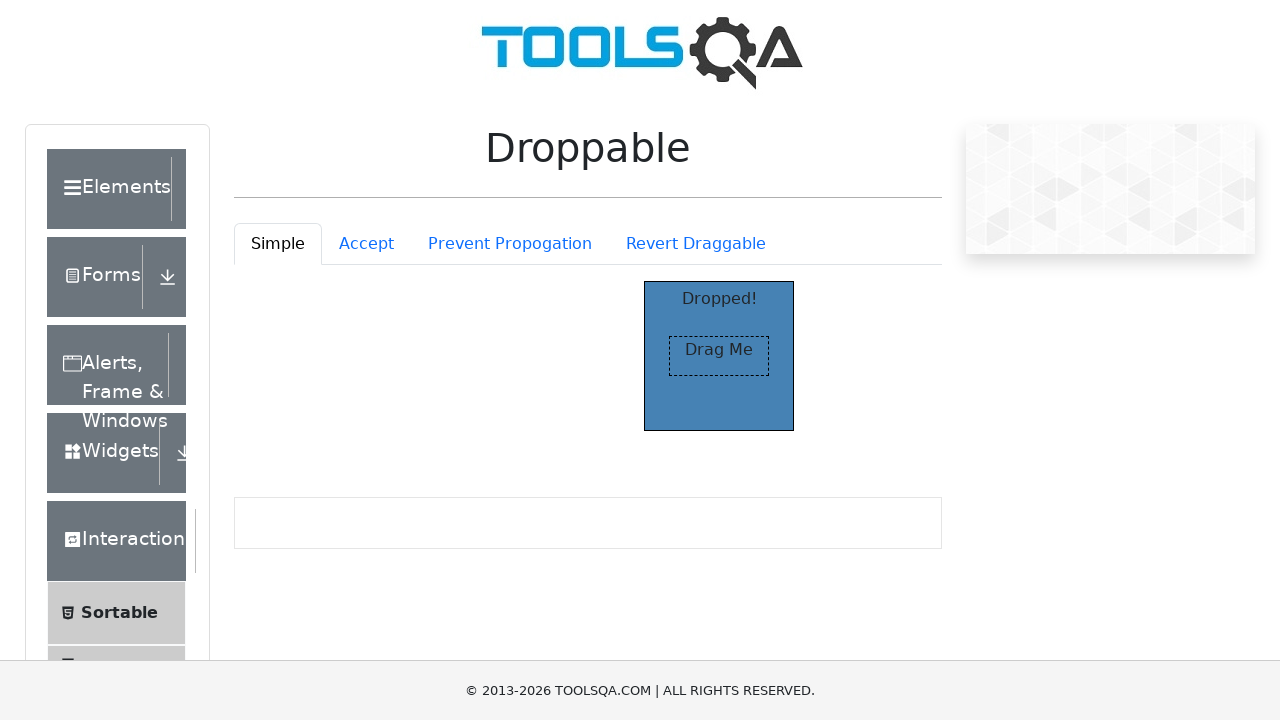

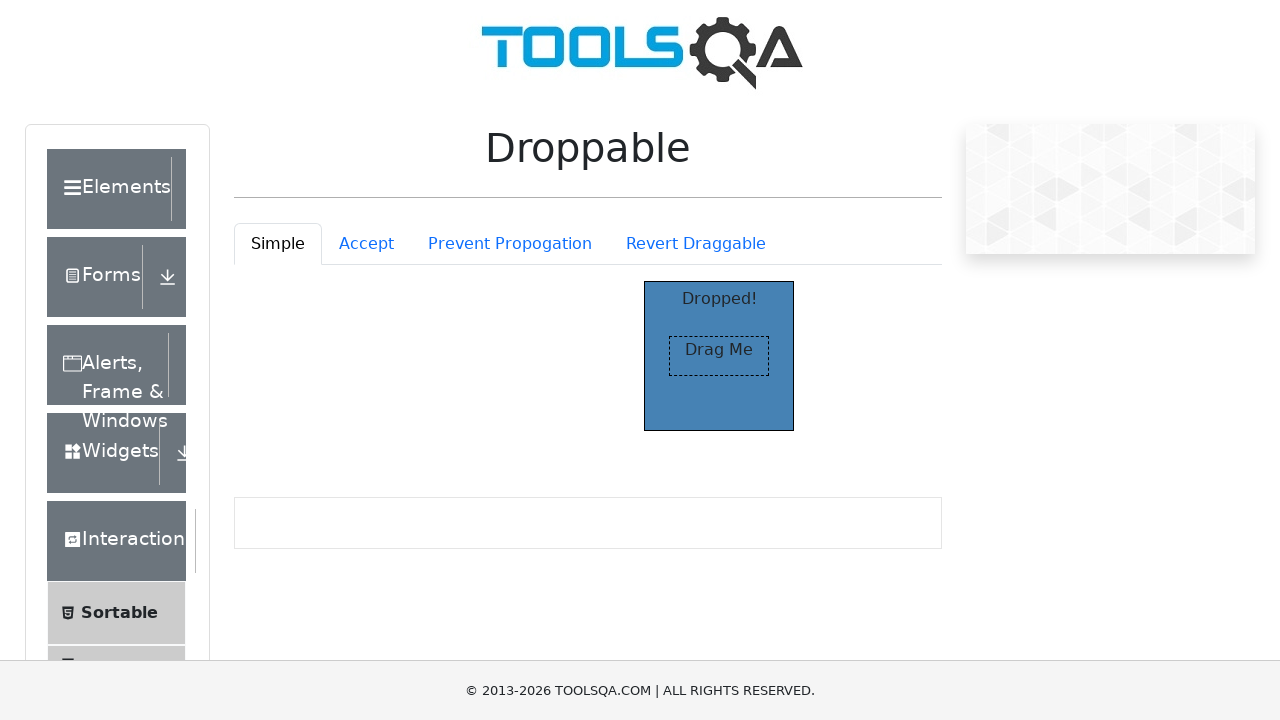